Tests a calculator application by entering two numbers, selecting an operation, and getting the result

Starting URL: https://testsheepnz.github.io/BasicCalculator.html

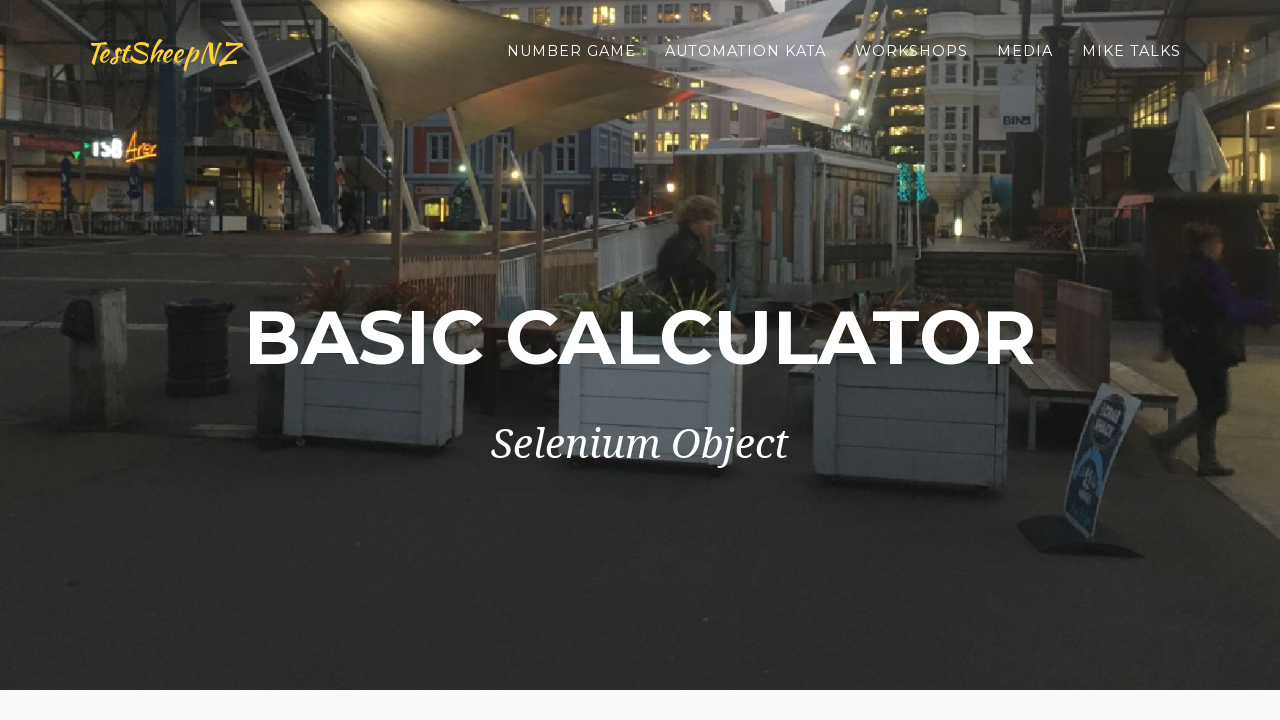

Filled first number field with '3' on #number1Field
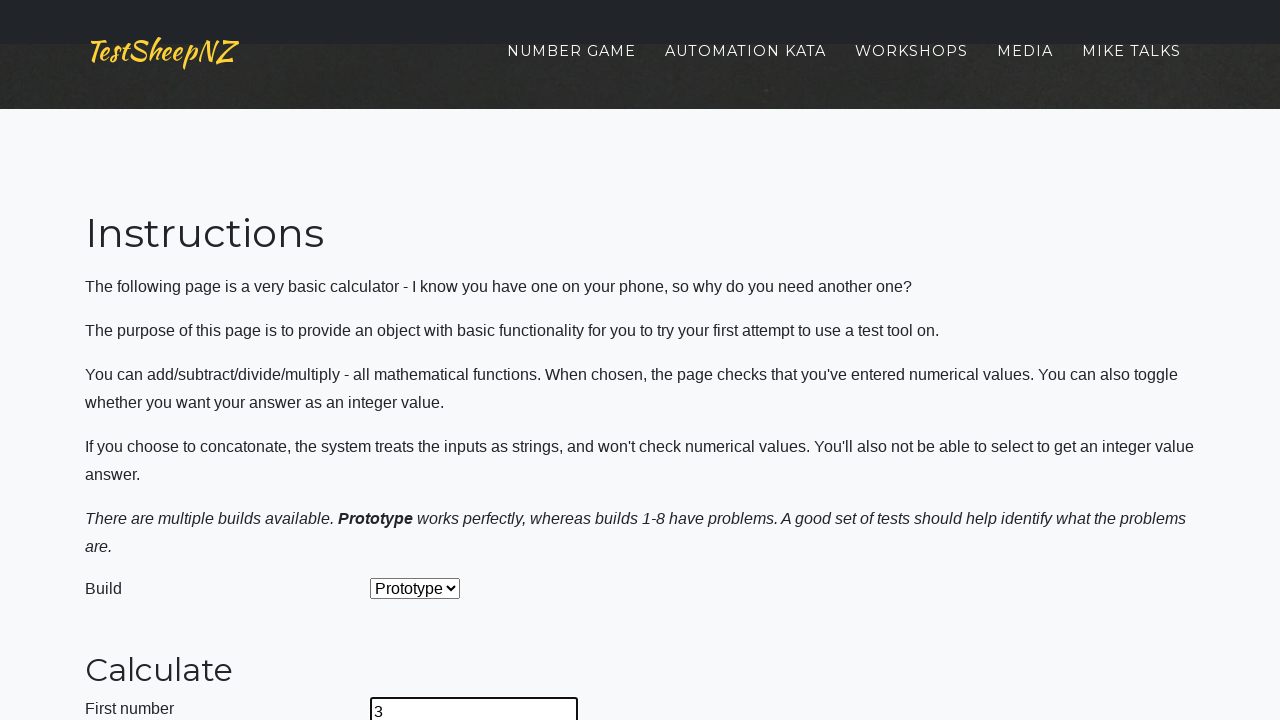

Filled second number field with '2' on #number2Field
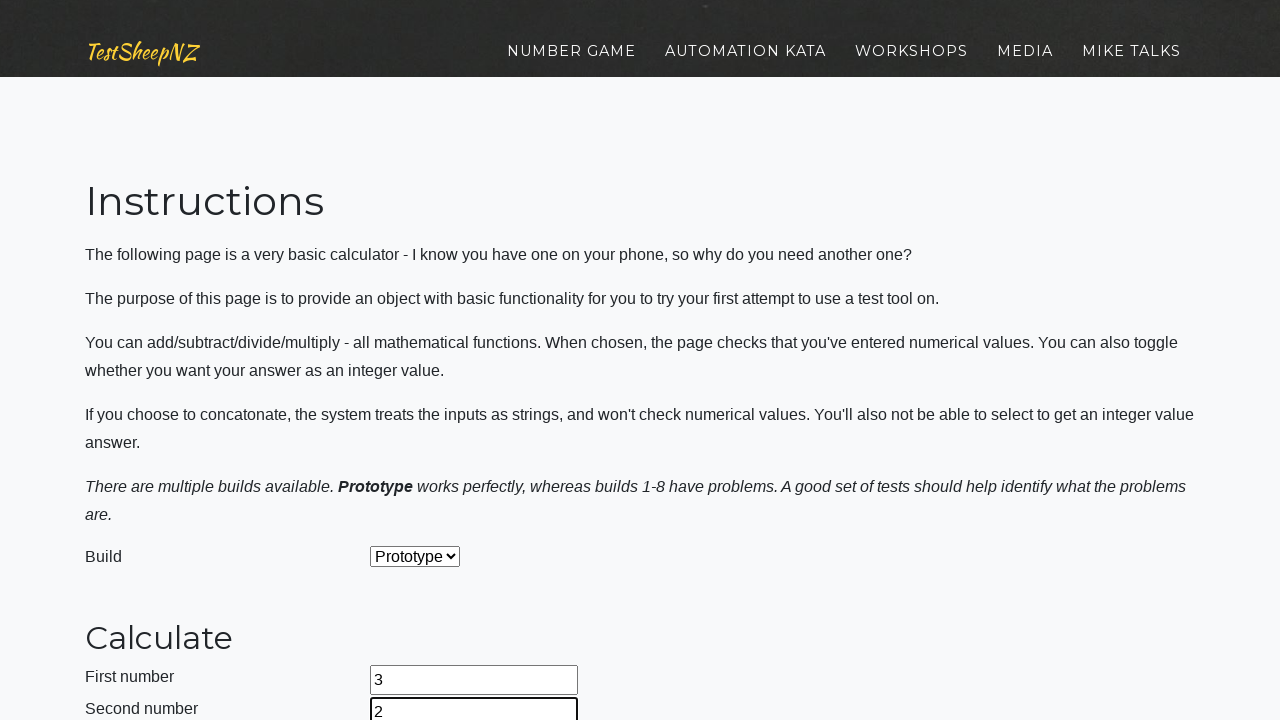

Selected addition operation from dropdown on #selectOperationDropdown
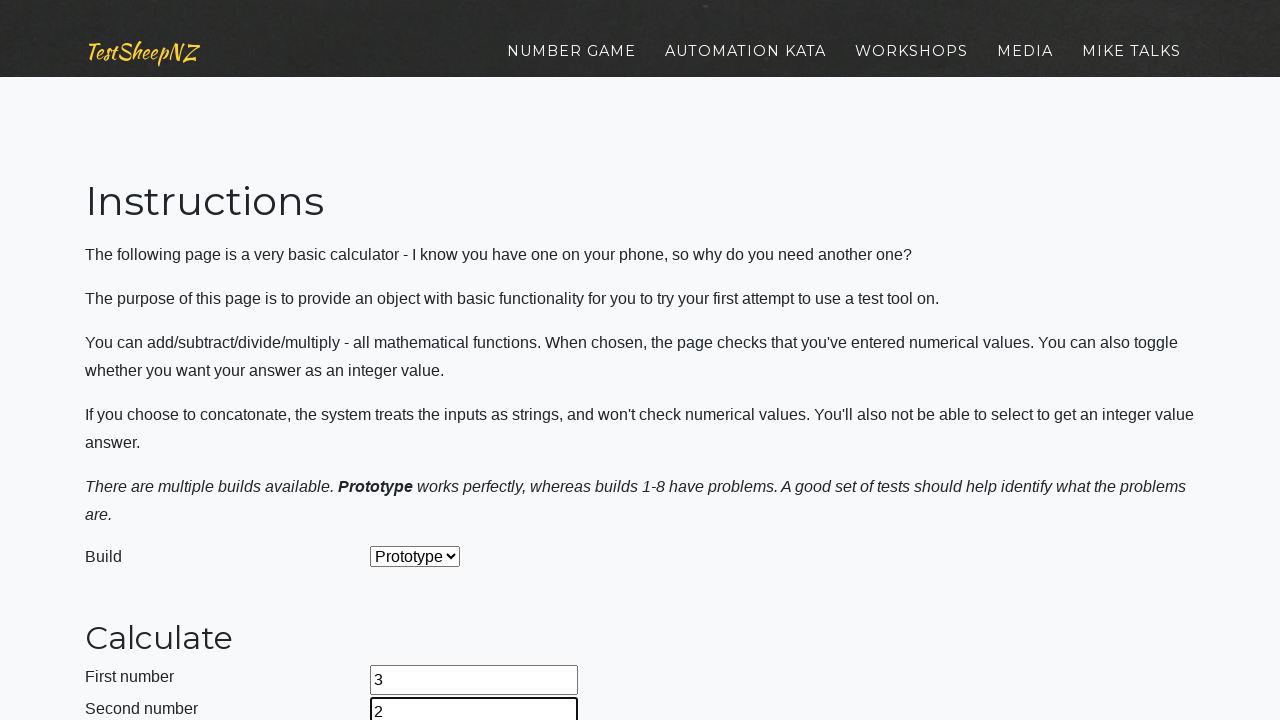

Clicked calculate button at (422, 361) on #calculateButton
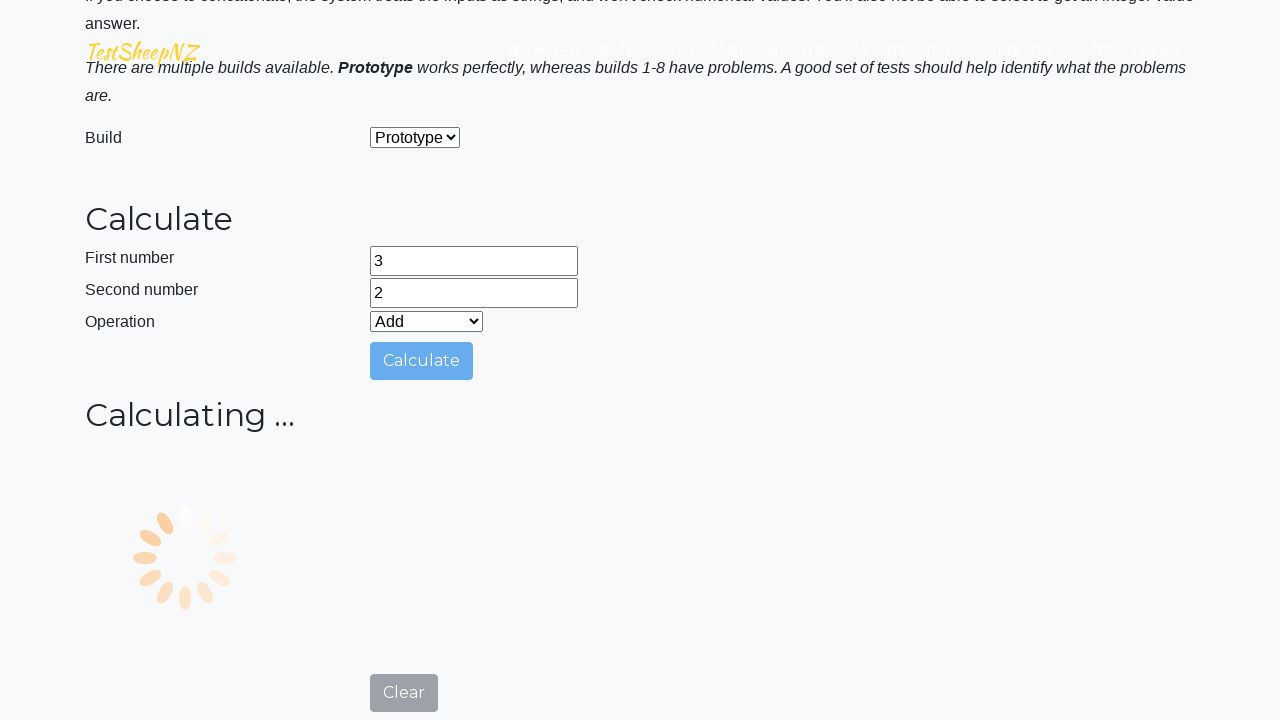

Waited for result field to load
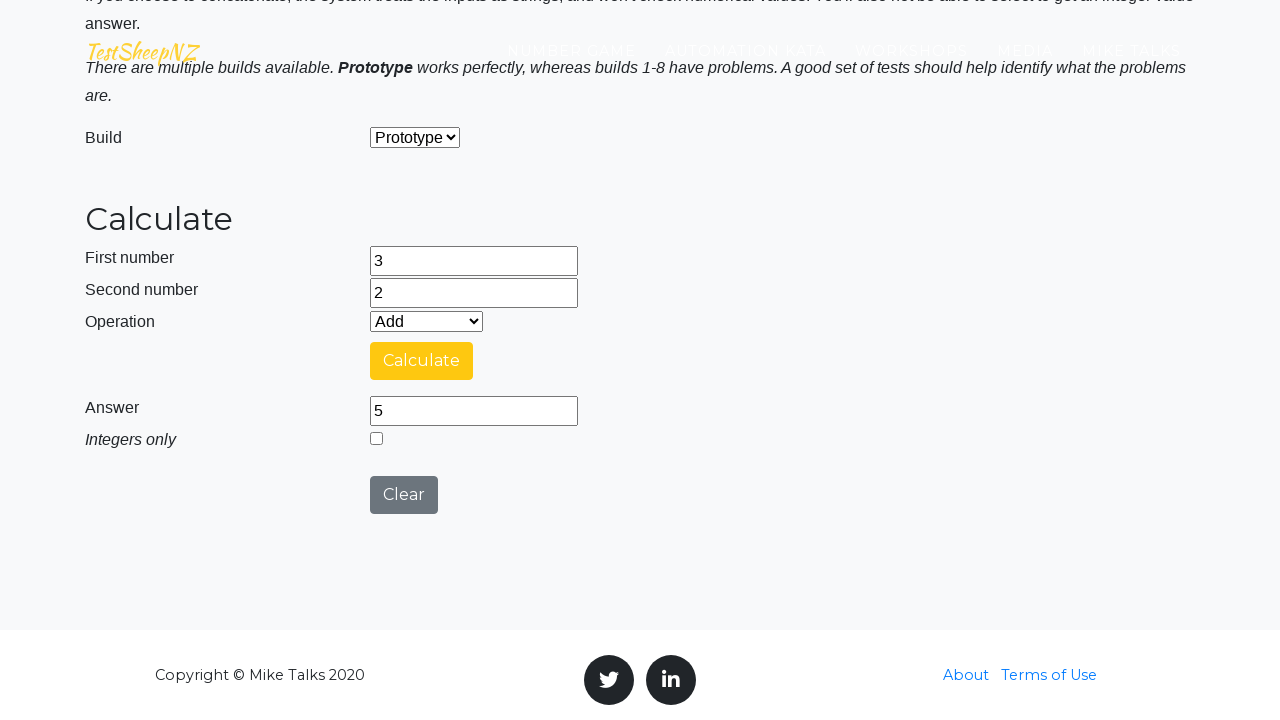

Retrieved result from calculator: 5
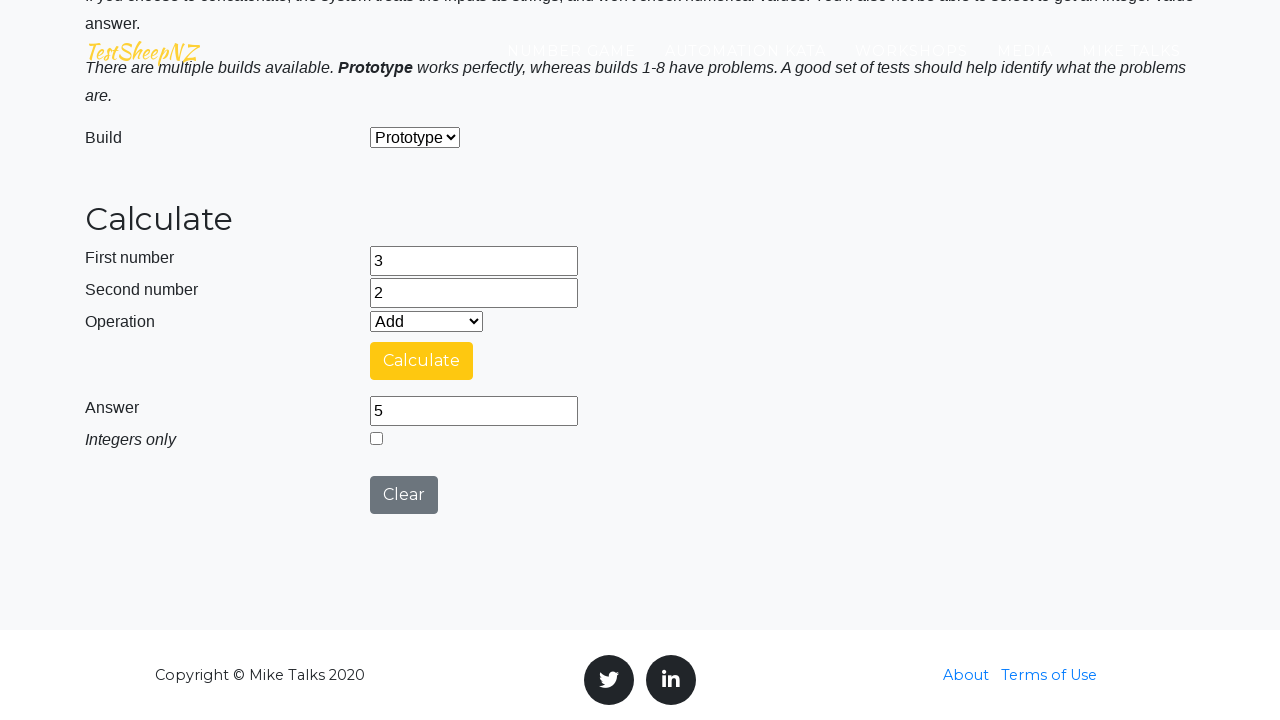

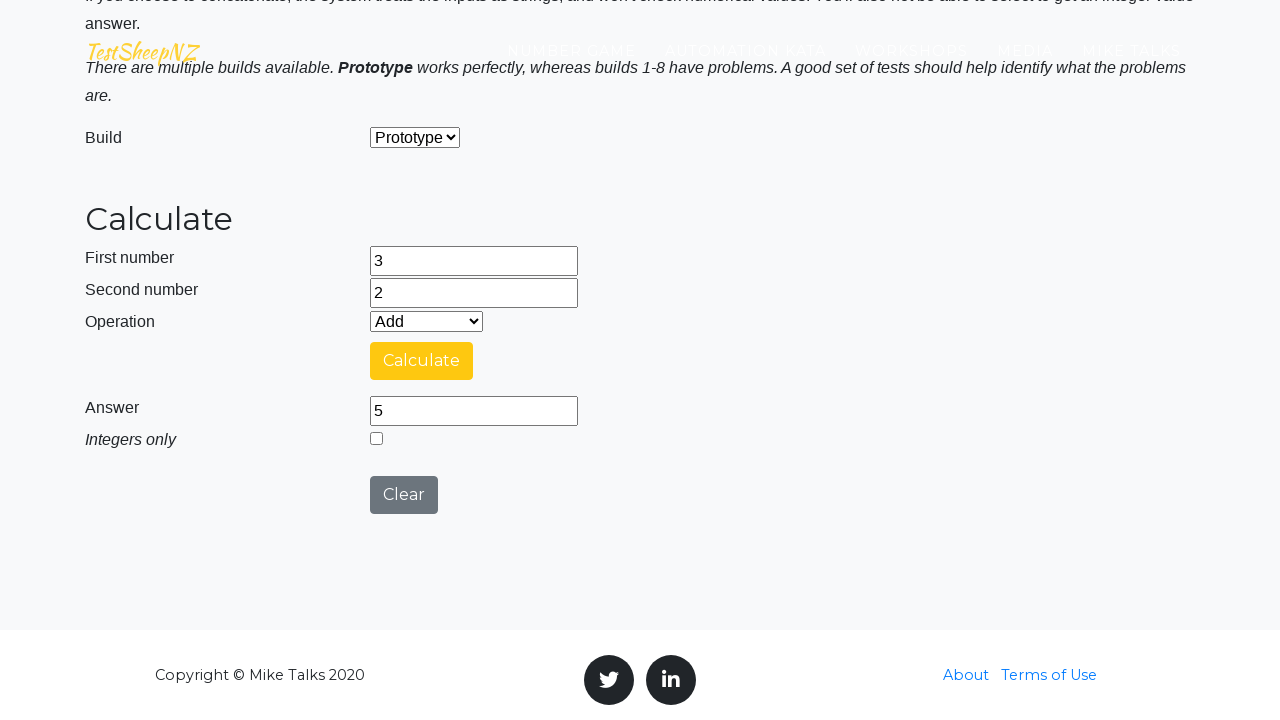